Tests filter functionality by searching for shoes and attempting to apply a brand filter

Starting URL: https://www.tatacliq.com

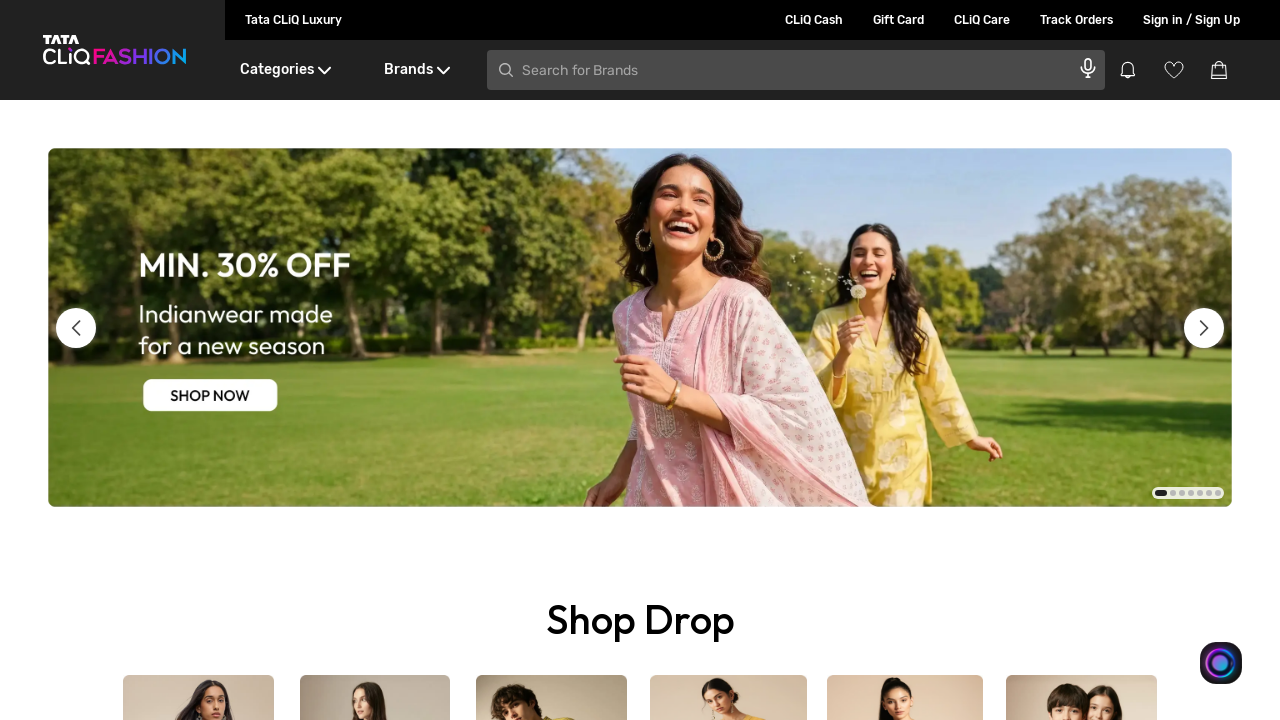

Search input field is visible
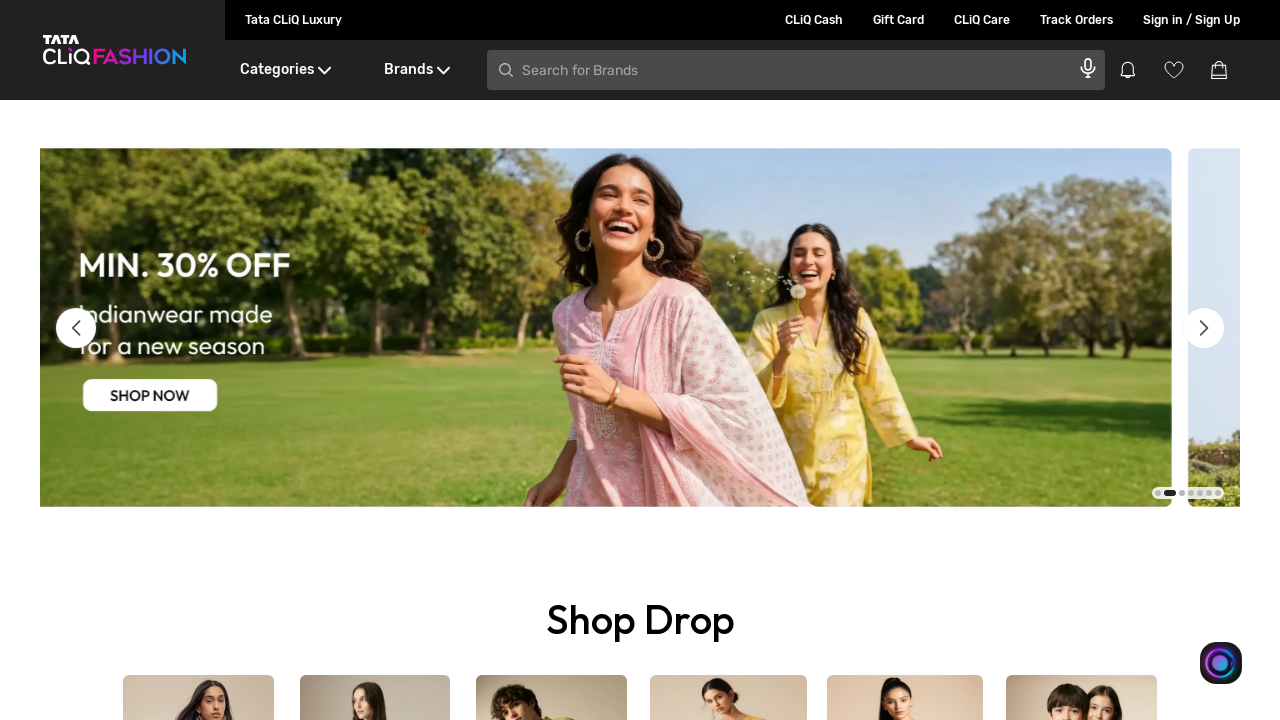

Filled search field with 'shoes' on input[type='search']
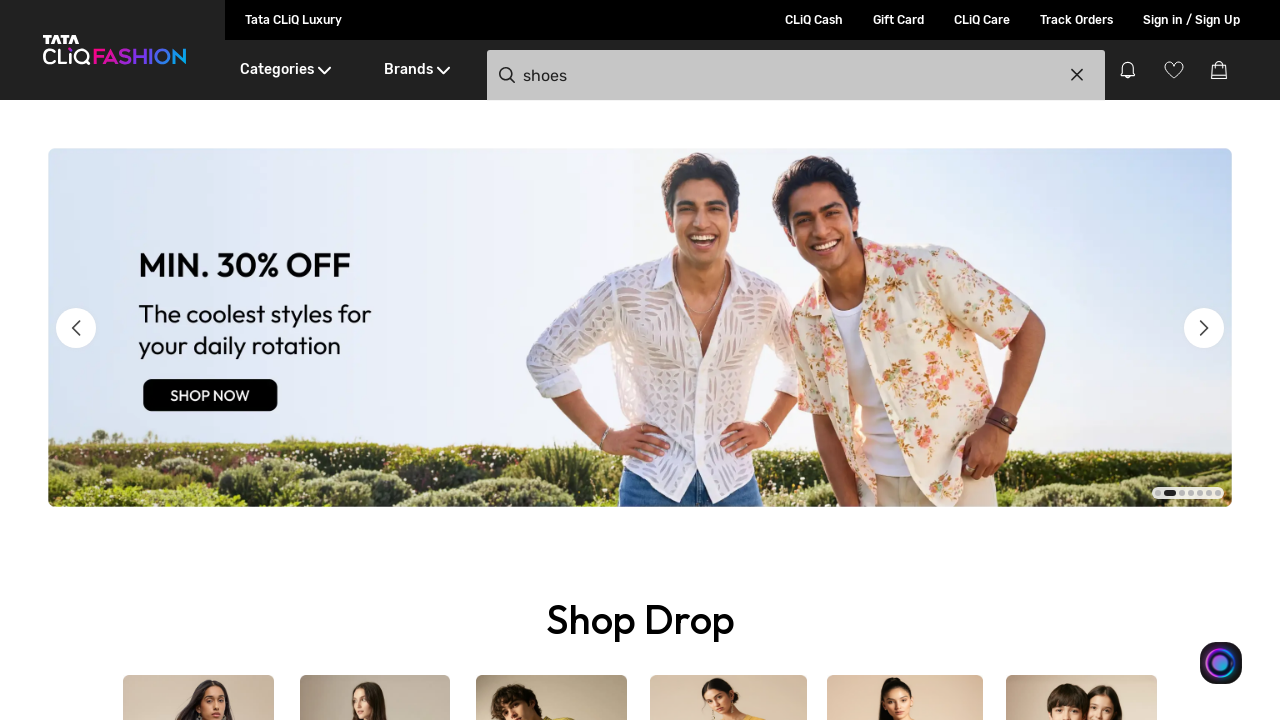

Pressed Enter to submit search for shoes on input[type='search']
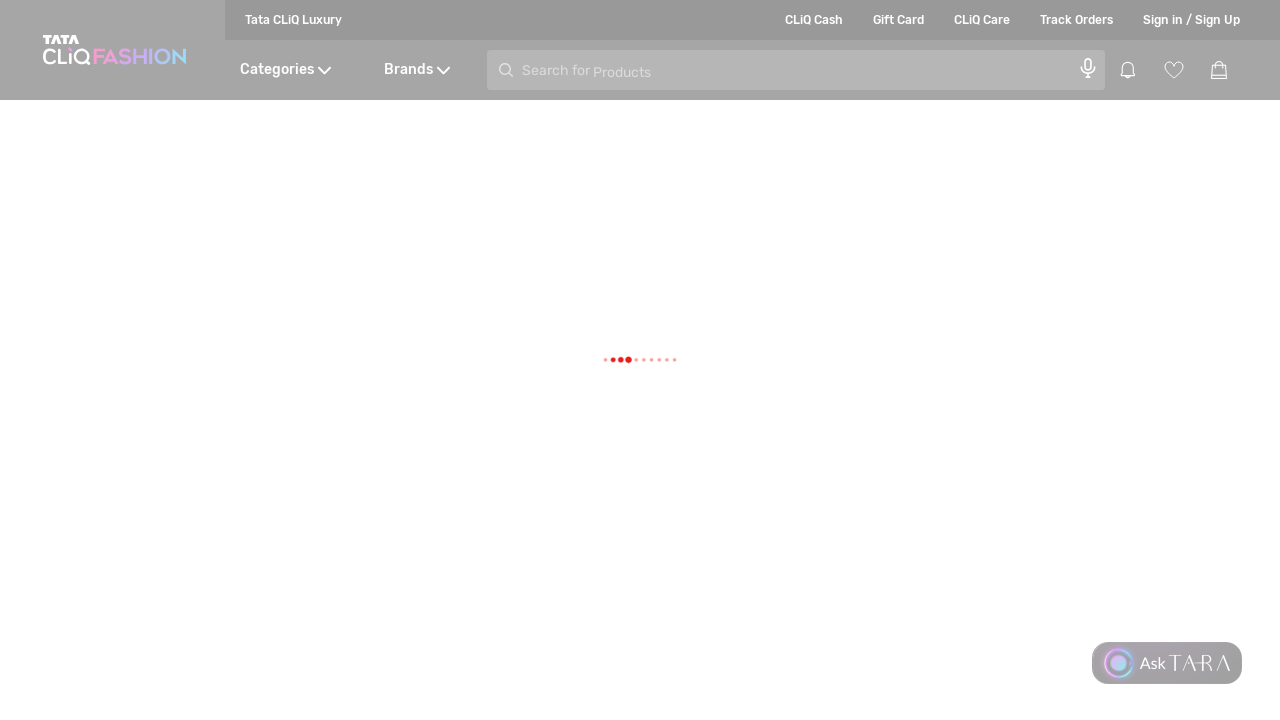

Network idle state reached after search
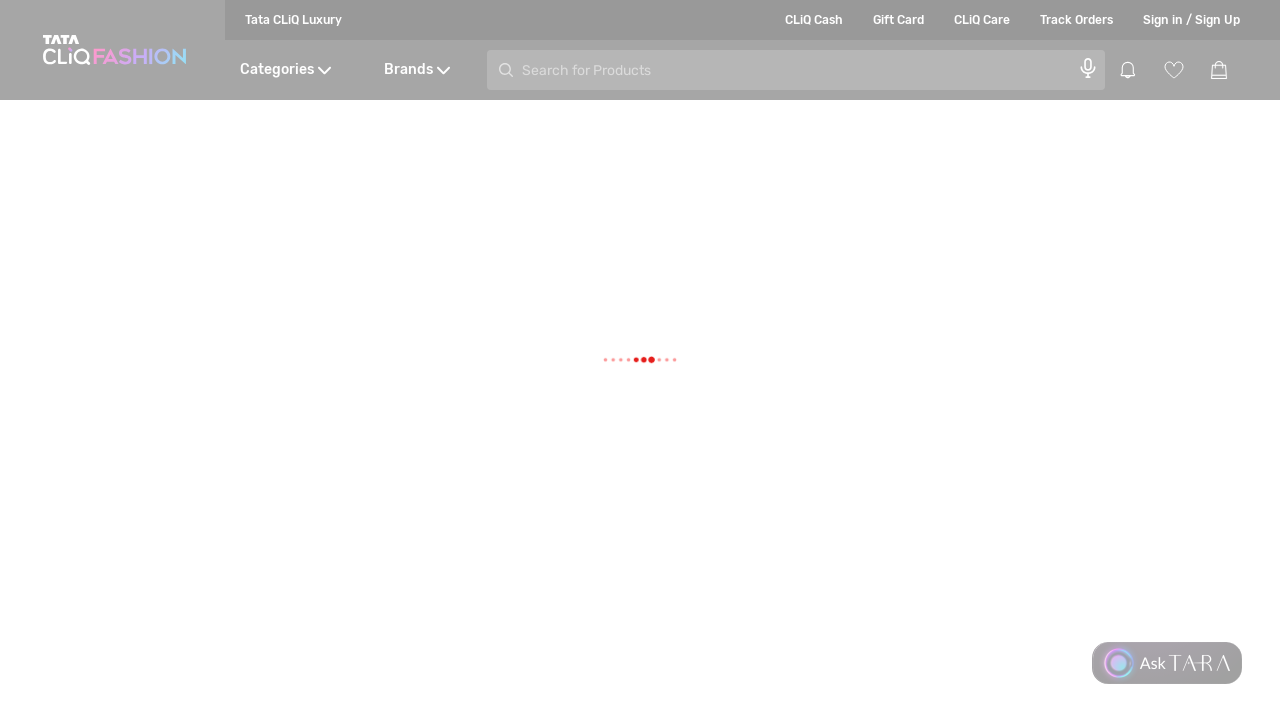

Waited 3 seconds for results to fully render
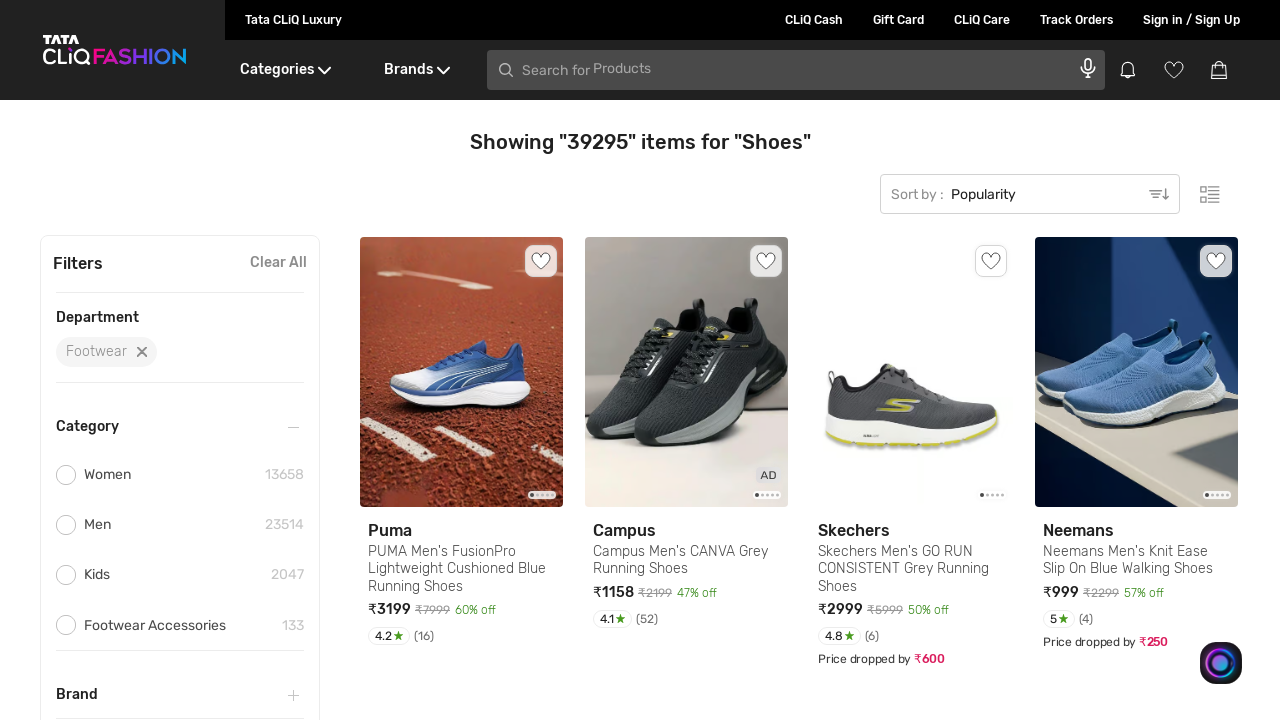

Scrolled down 400px to view filter options
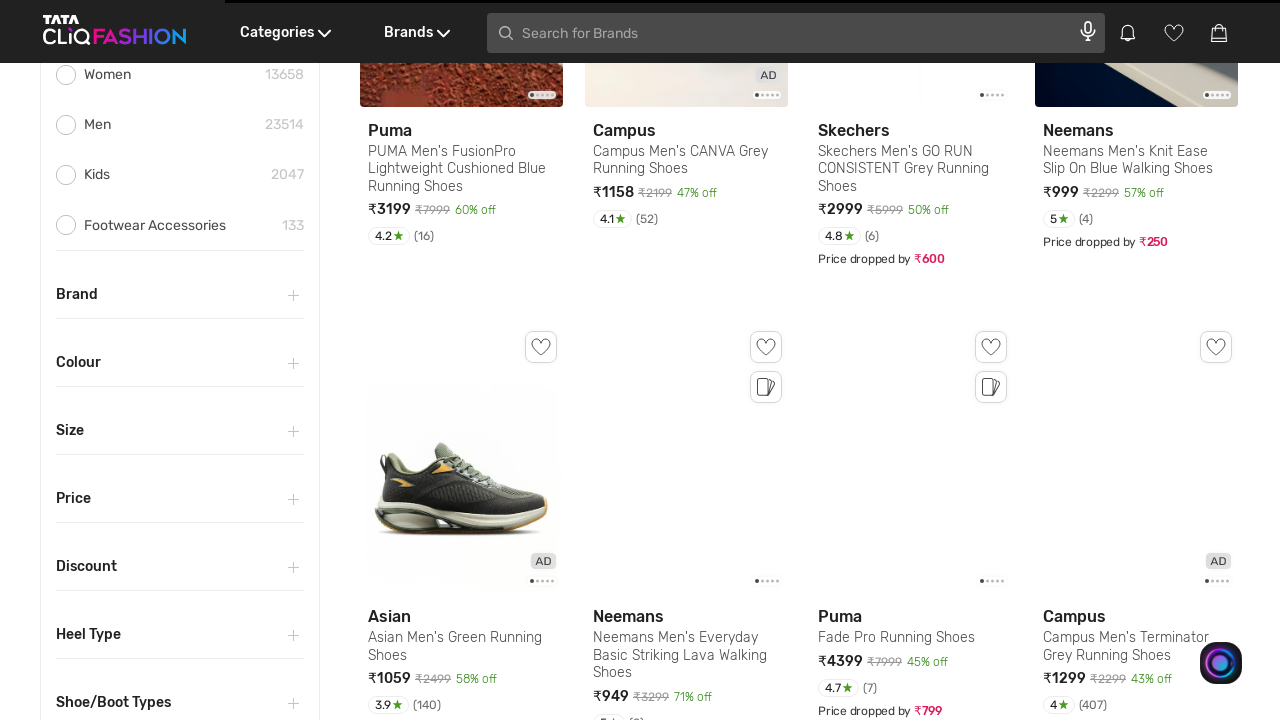

Waited 1 second for filter section to load
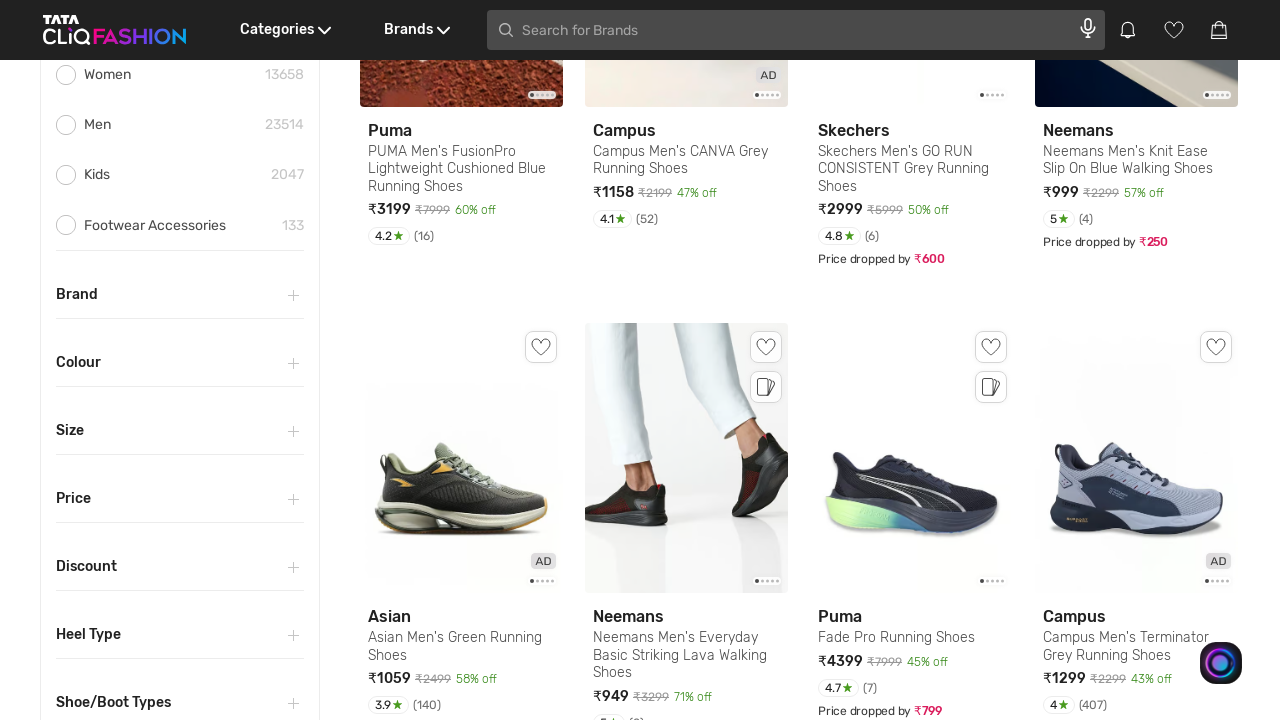

Attempted to click on brand filter (Adidas or Puma) at (640, 360) on div:has-text('Adidas'), label:has-text('Puma'), div:has-text('Puma')
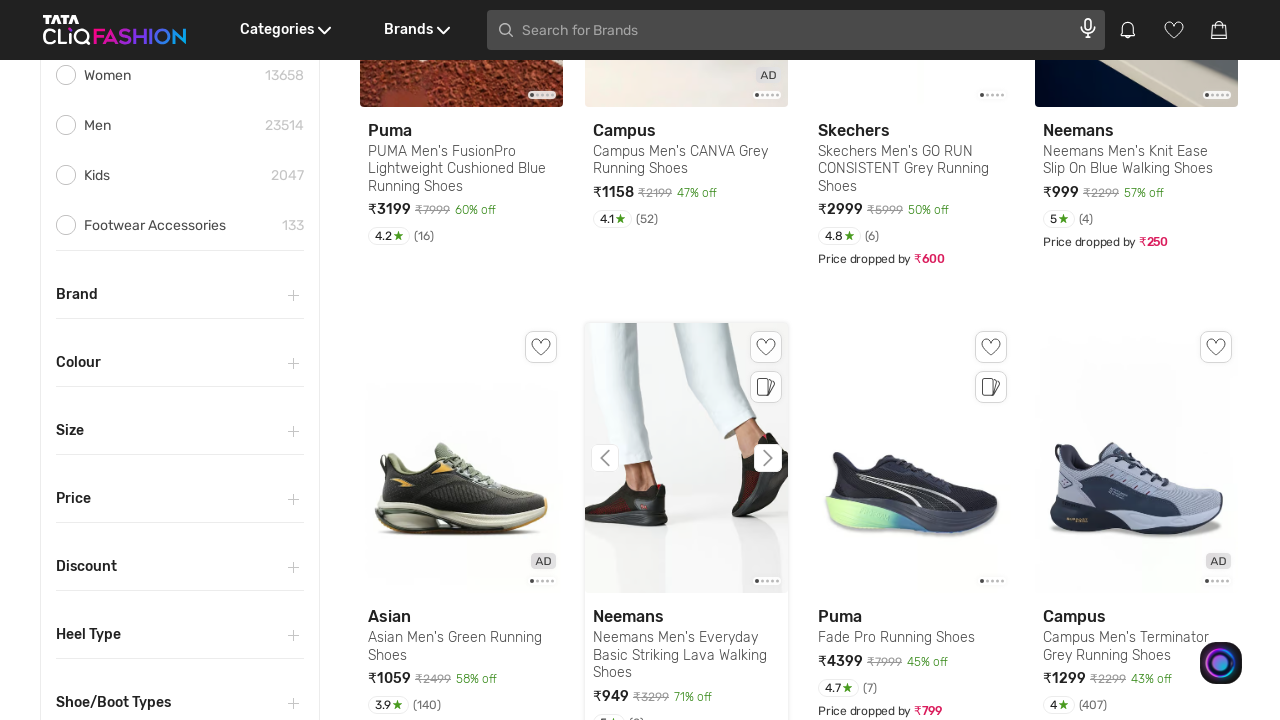

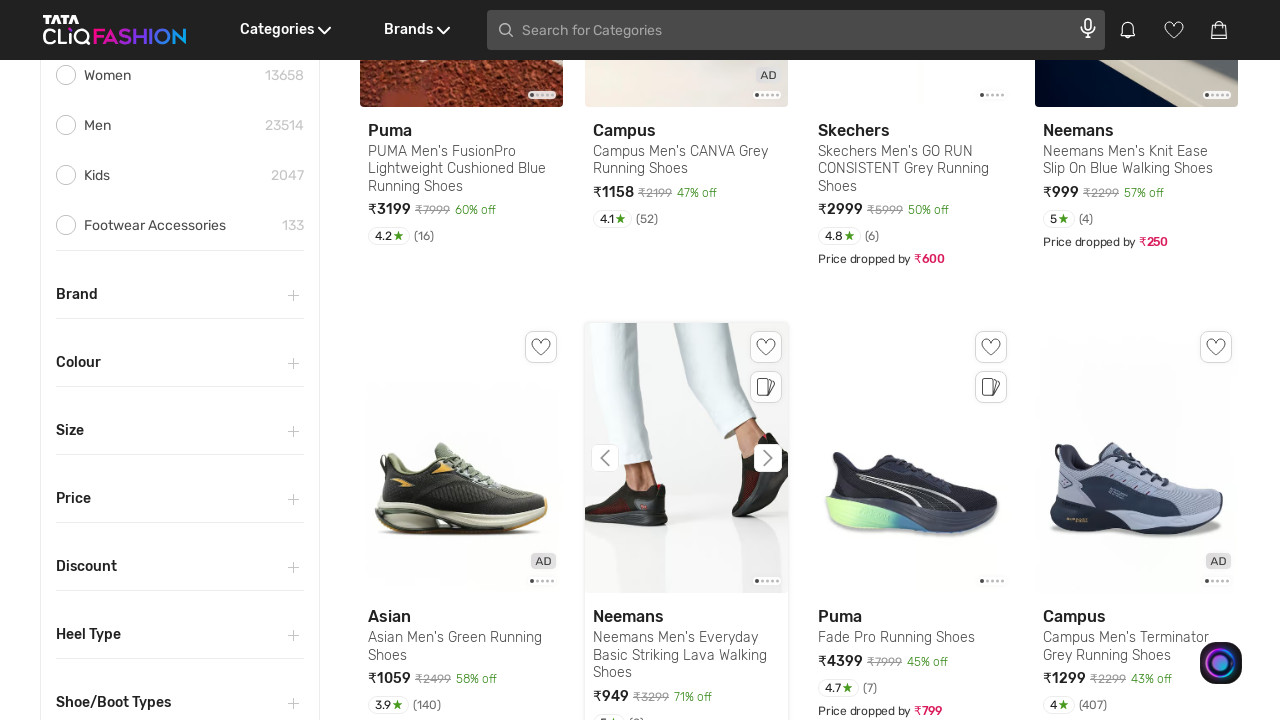